Tests that validation errors appear when submitting an empty login form.

Starting URL: https://d2pbh2fudgytg0.cloudfront.net/login

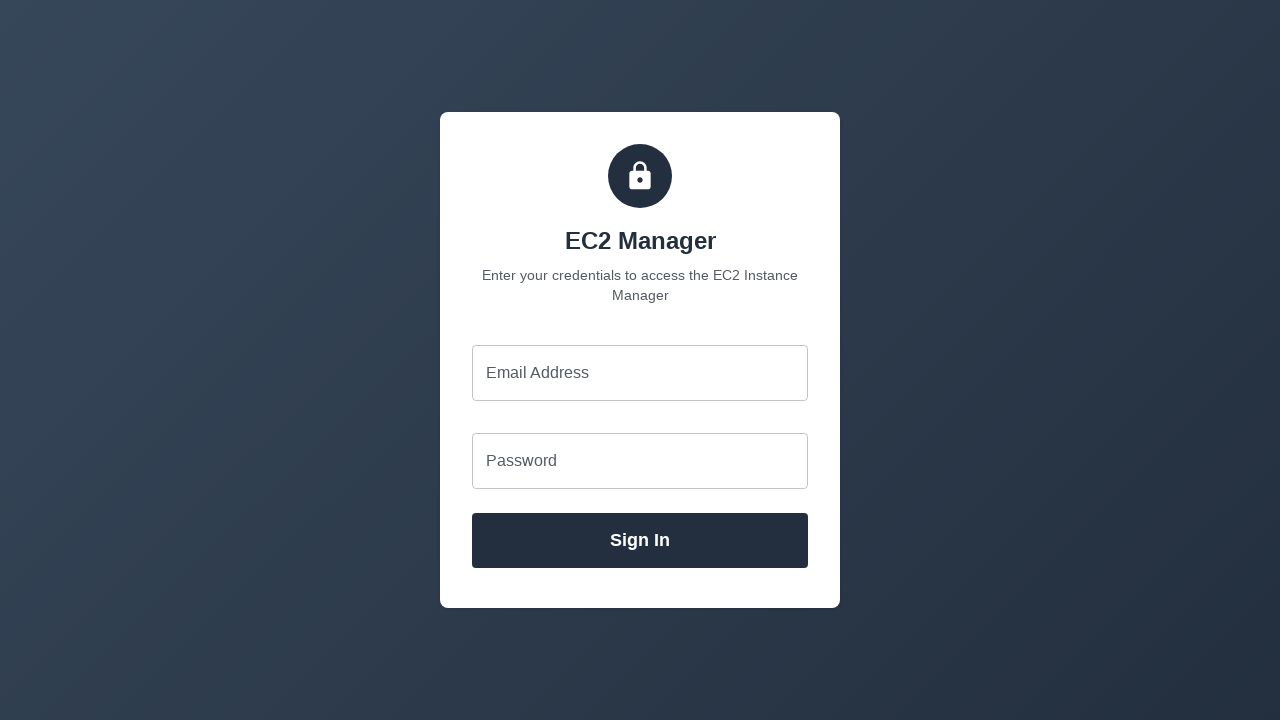

Login page loaded and network idle
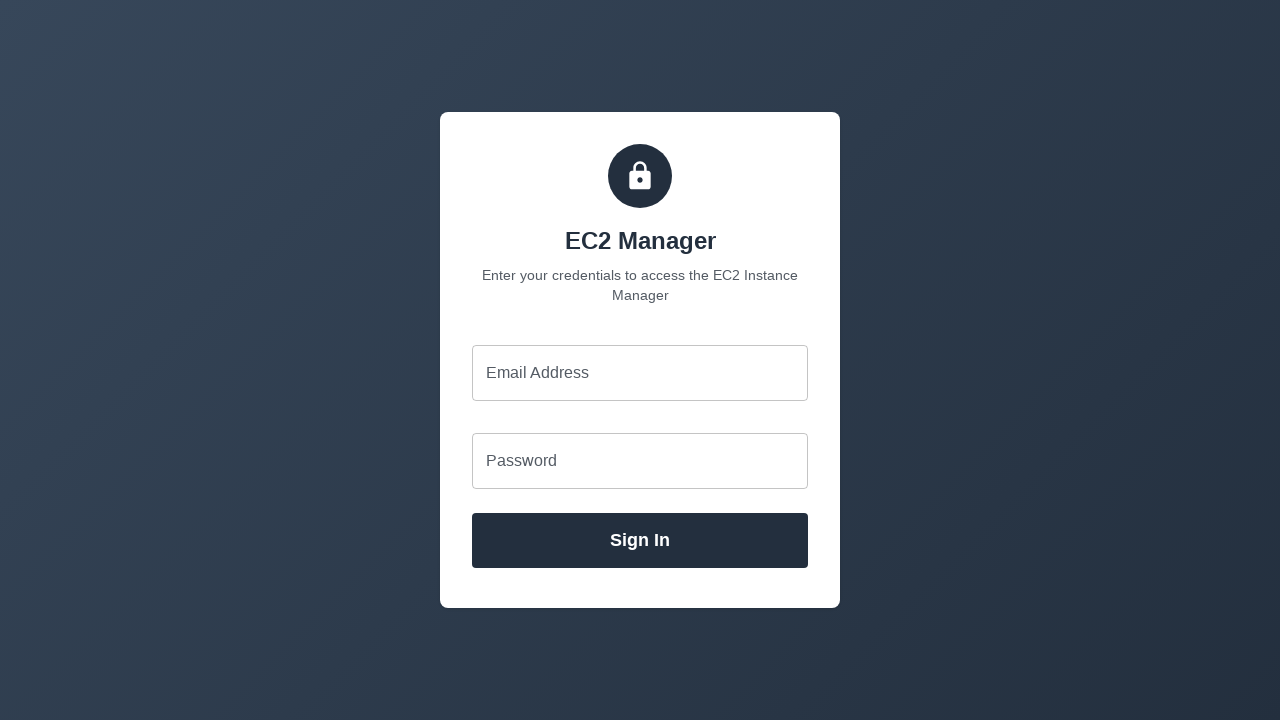

Clicked Sign In button with empty form at (640, 541) on role=button[name=/sign in/i]
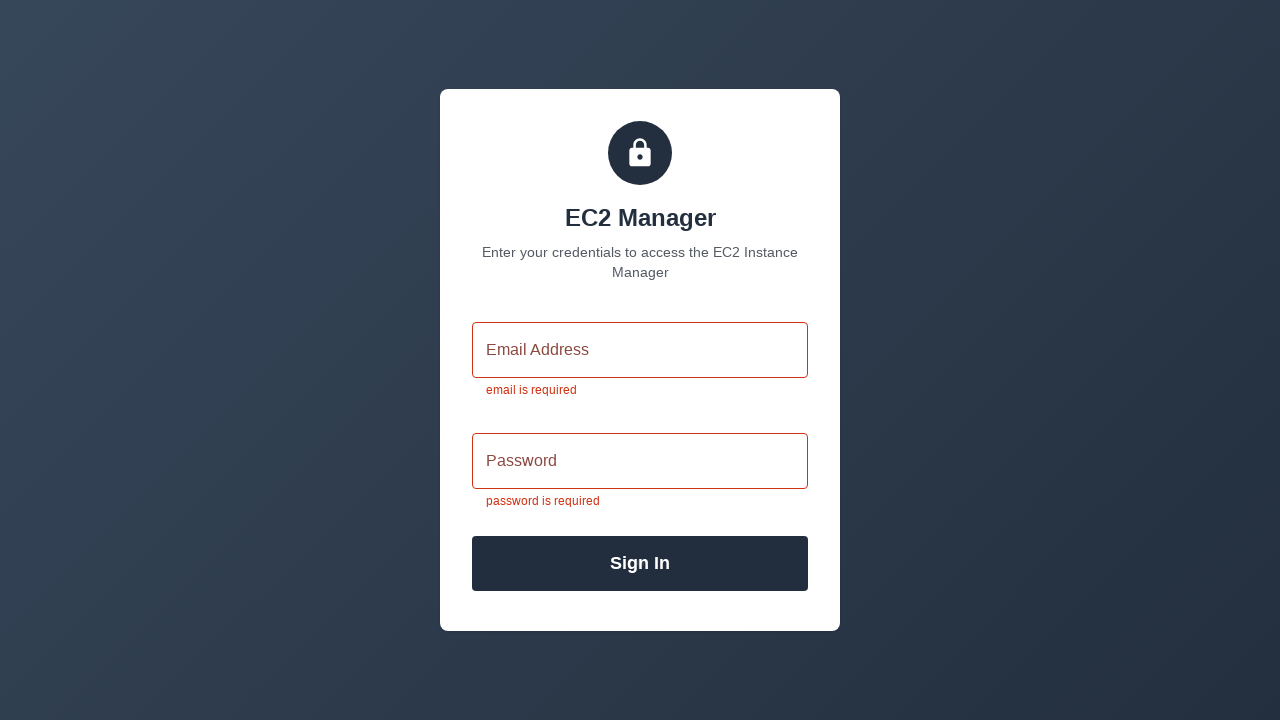

Email validation error message appeared
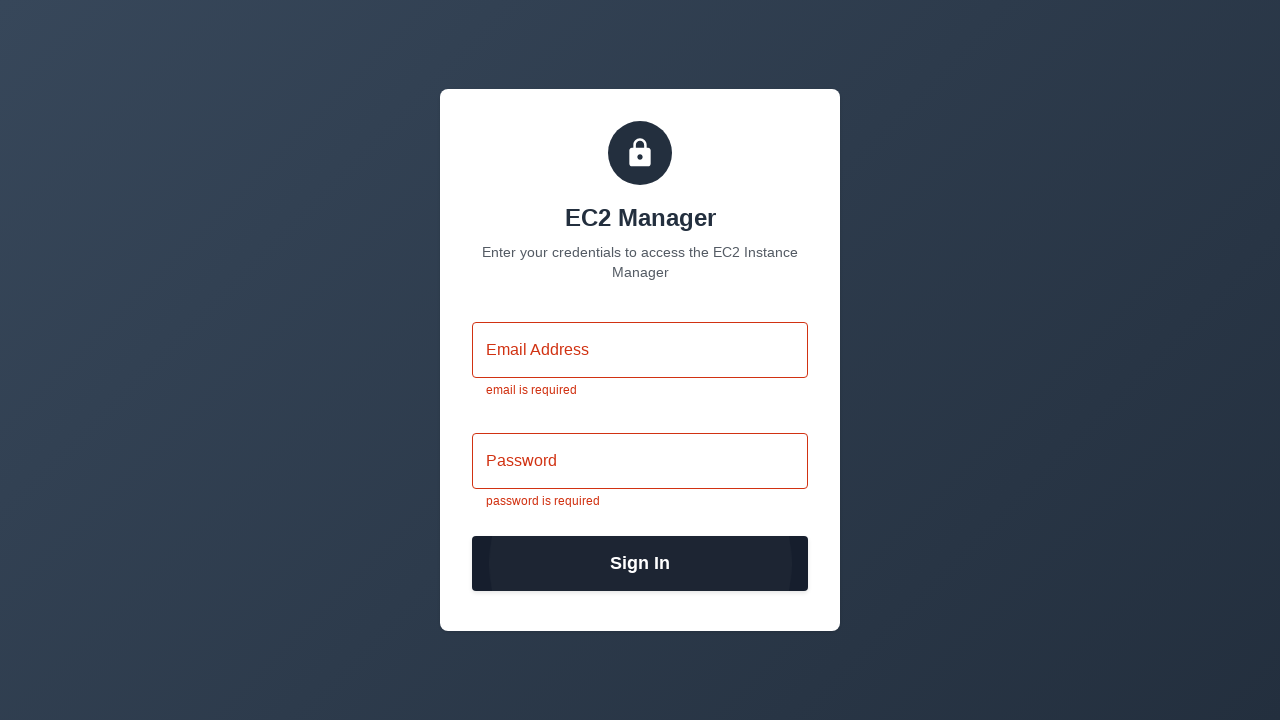

Password validation error message appeared
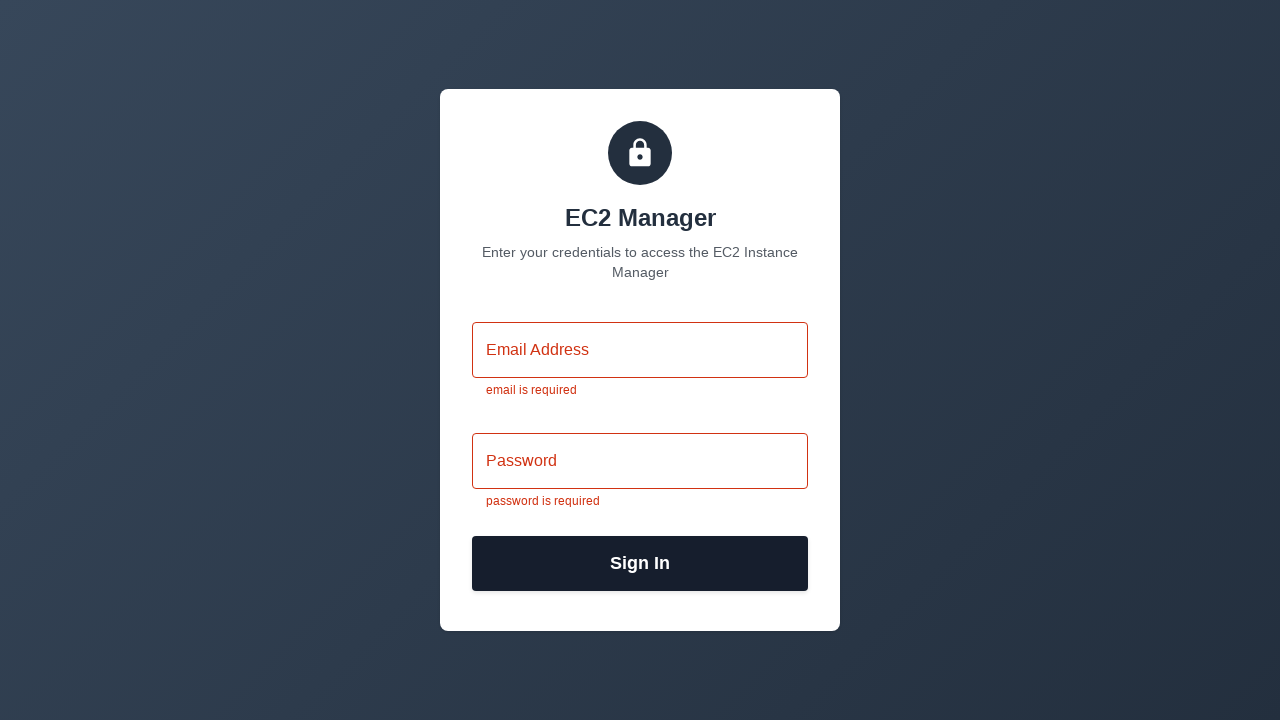

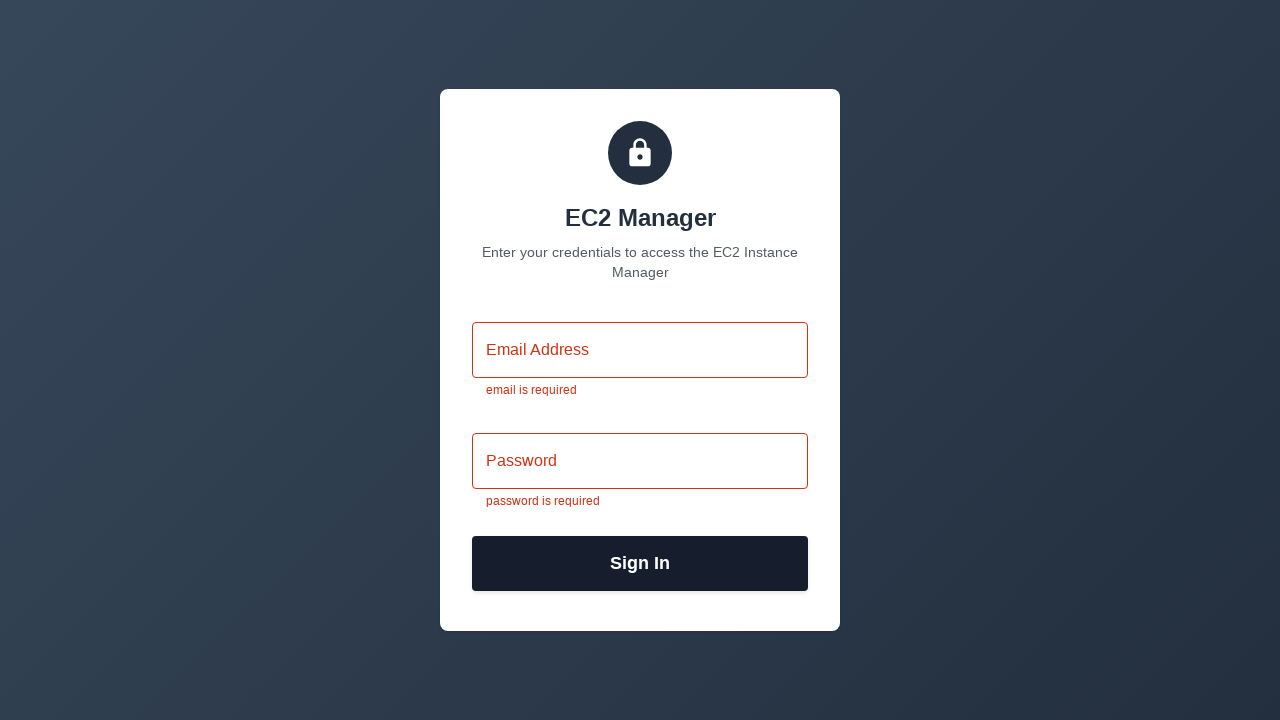